Tests handling new window scenario by extracting href attribute and navigating to it directly

Starting URL: https://rahulshettyacademy.com/AutomationPractice/

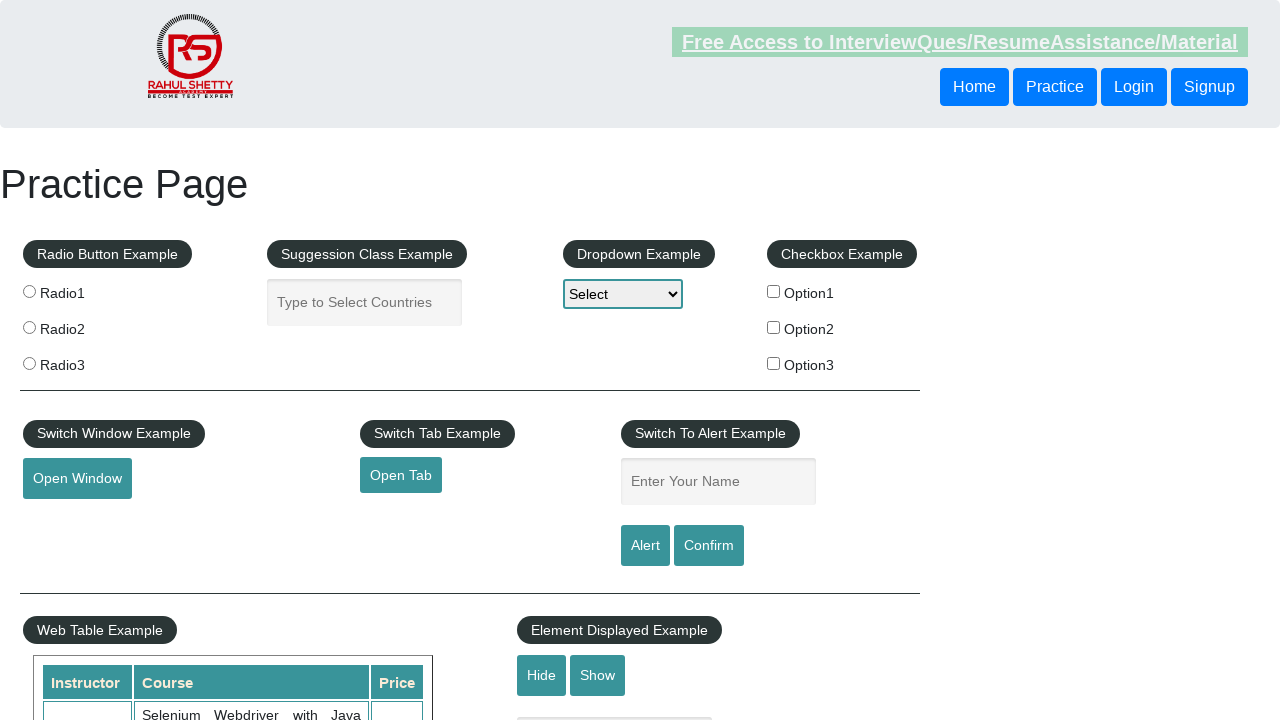

Extracted href attribute from open tab link using jQuery attr function
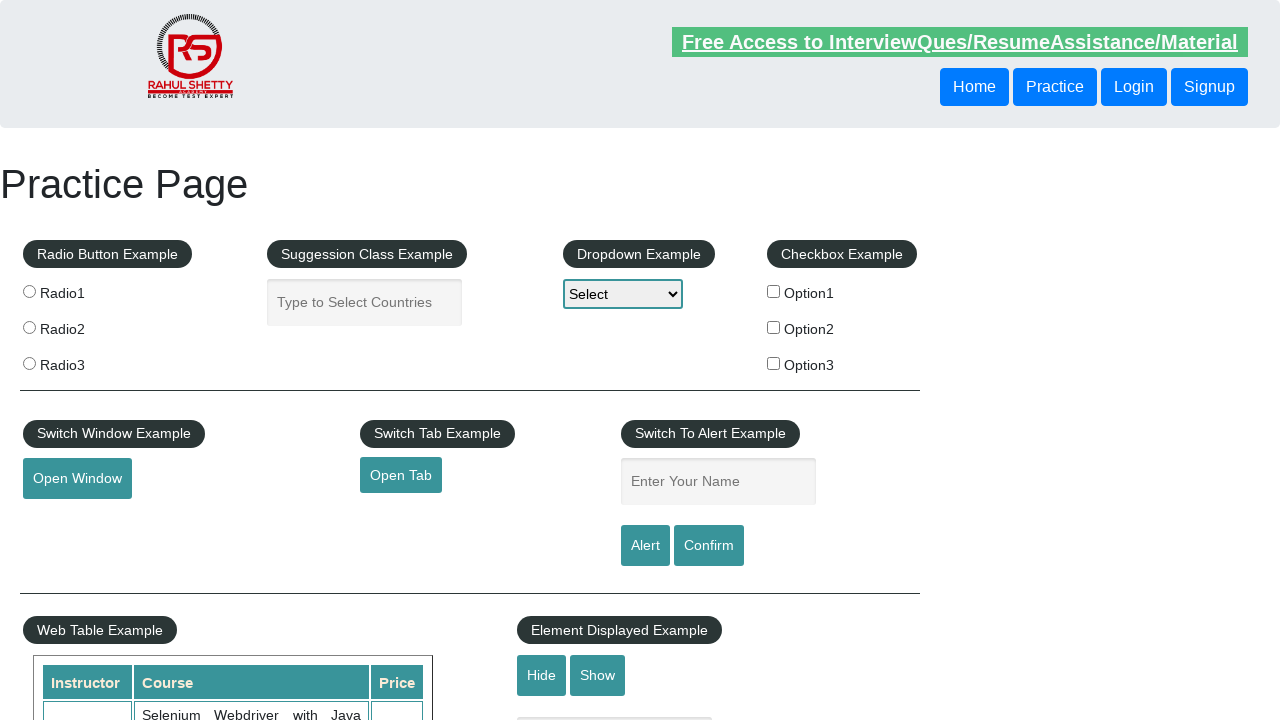

Navigated to extracted URL directly
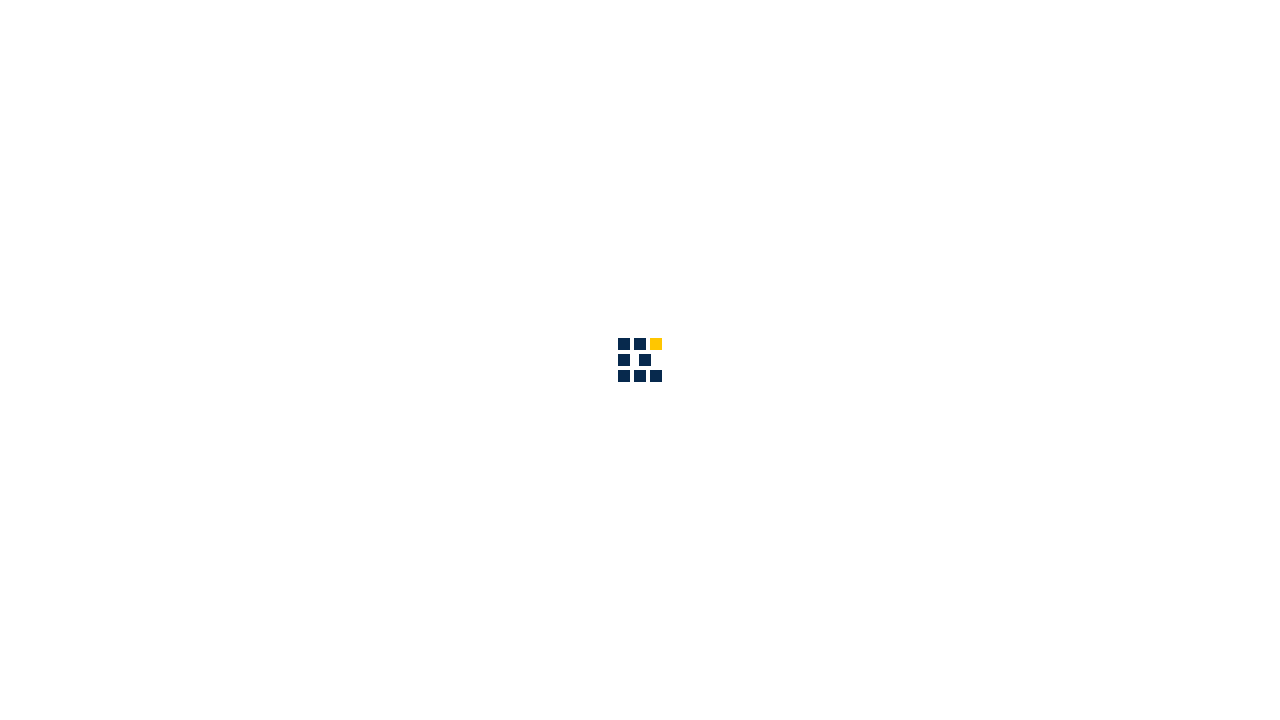

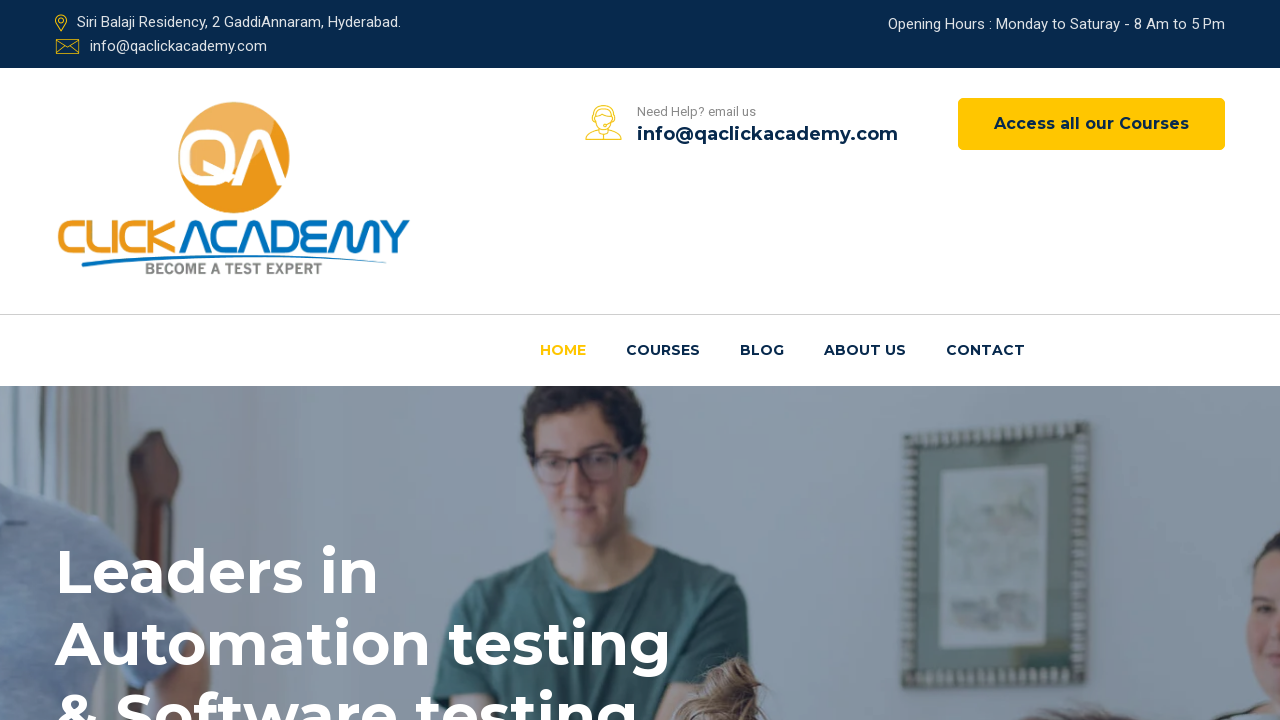